Navigates to Flipkart homepage and verifies the page loads by checking the current URL

Starting URL: https://www.flipkart.com/

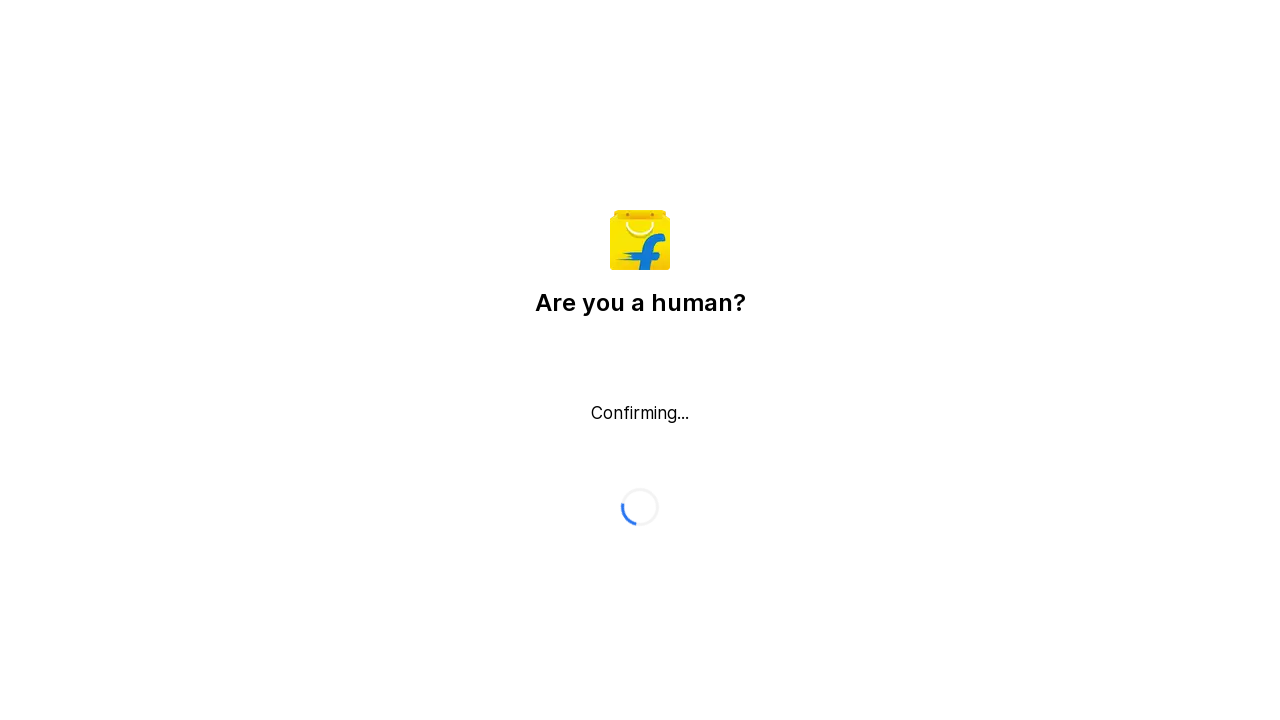

Waited for page to reach domcontentloaded state
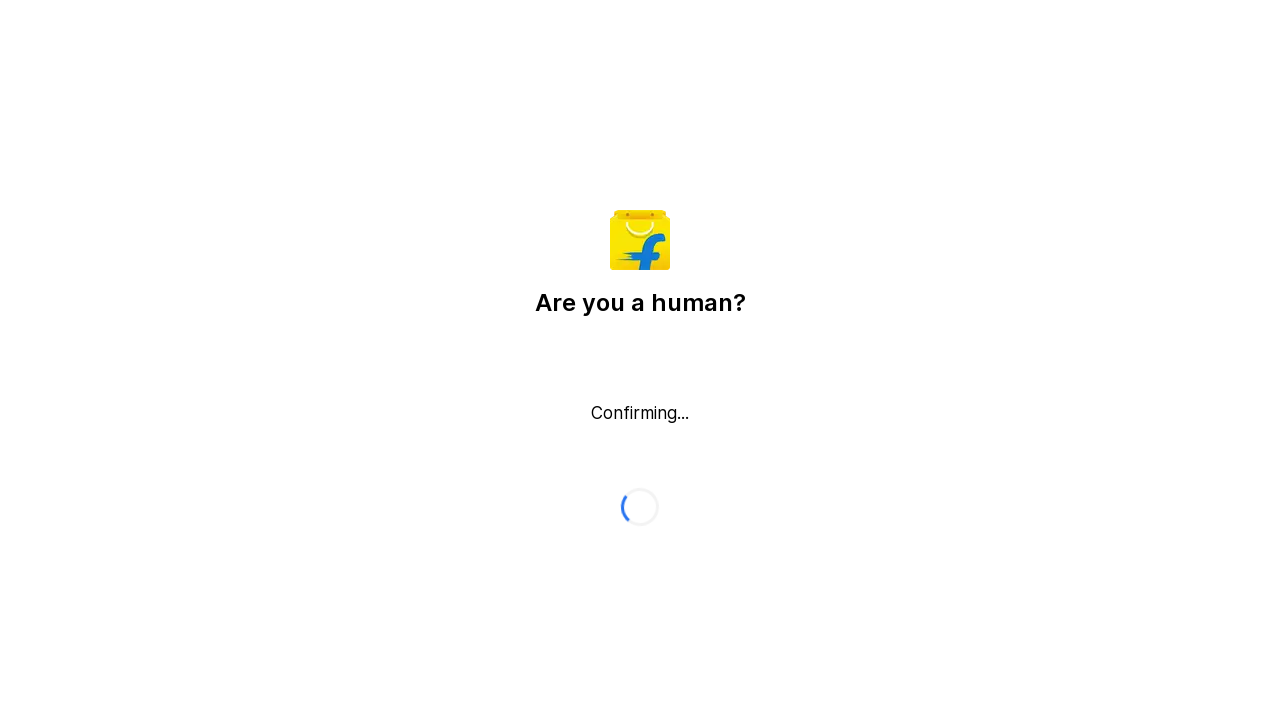

Verified current URL contains 'flipkart.com'
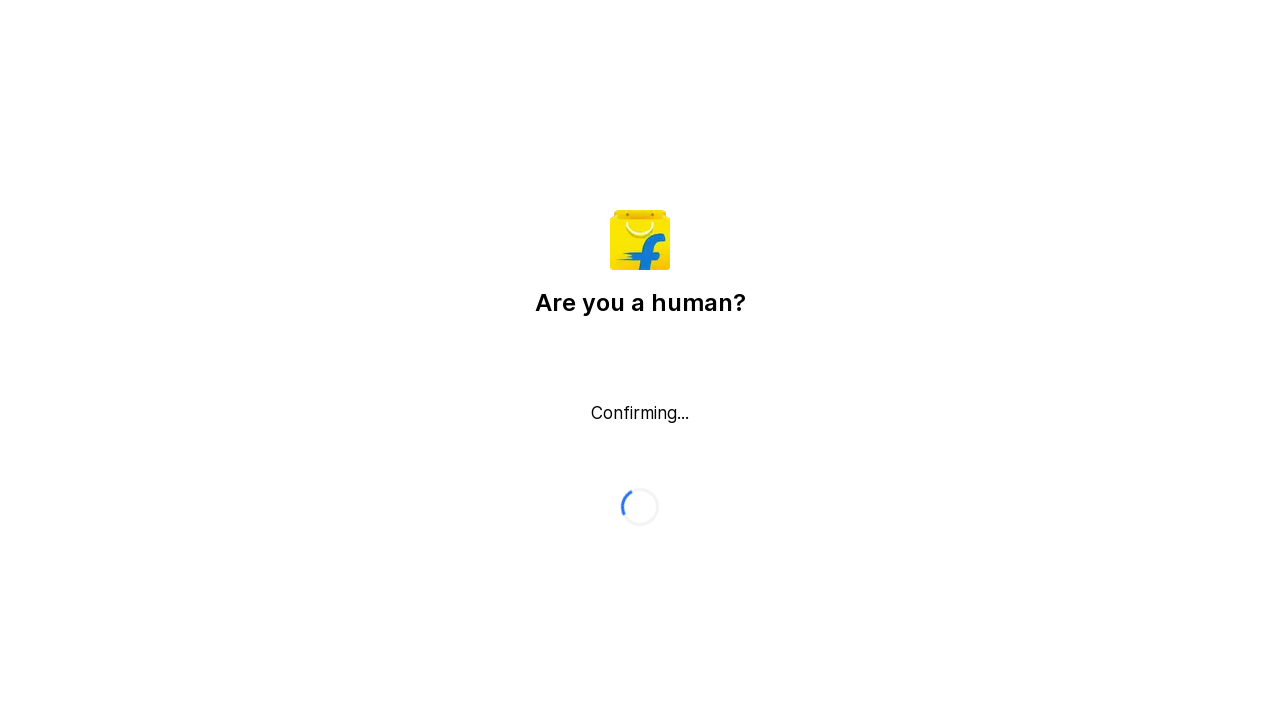

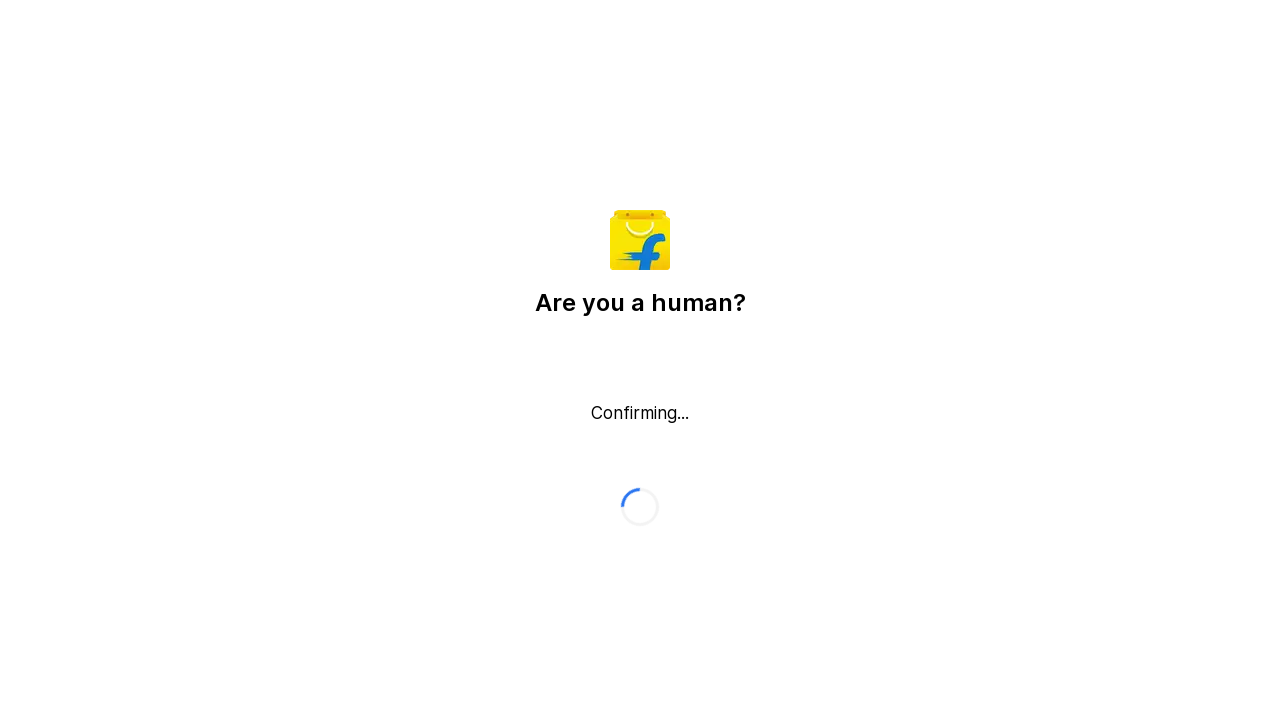